Tests browser window handling by opening a new window via a link click, switching to the new window to verify its content, and then switching back to the original window to verify navigation between multiple windows works correctly.

Starting URL: https://the-internet.herokuapp.com/windows

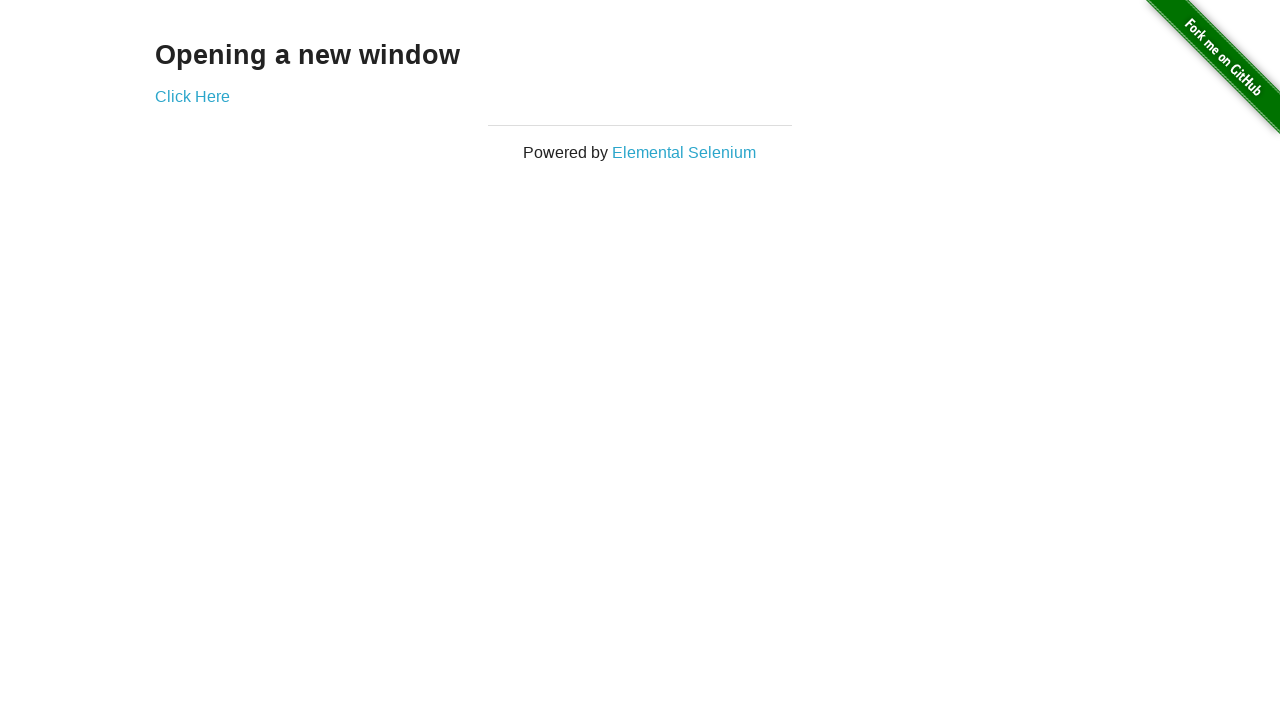

Retrieved header text from first page
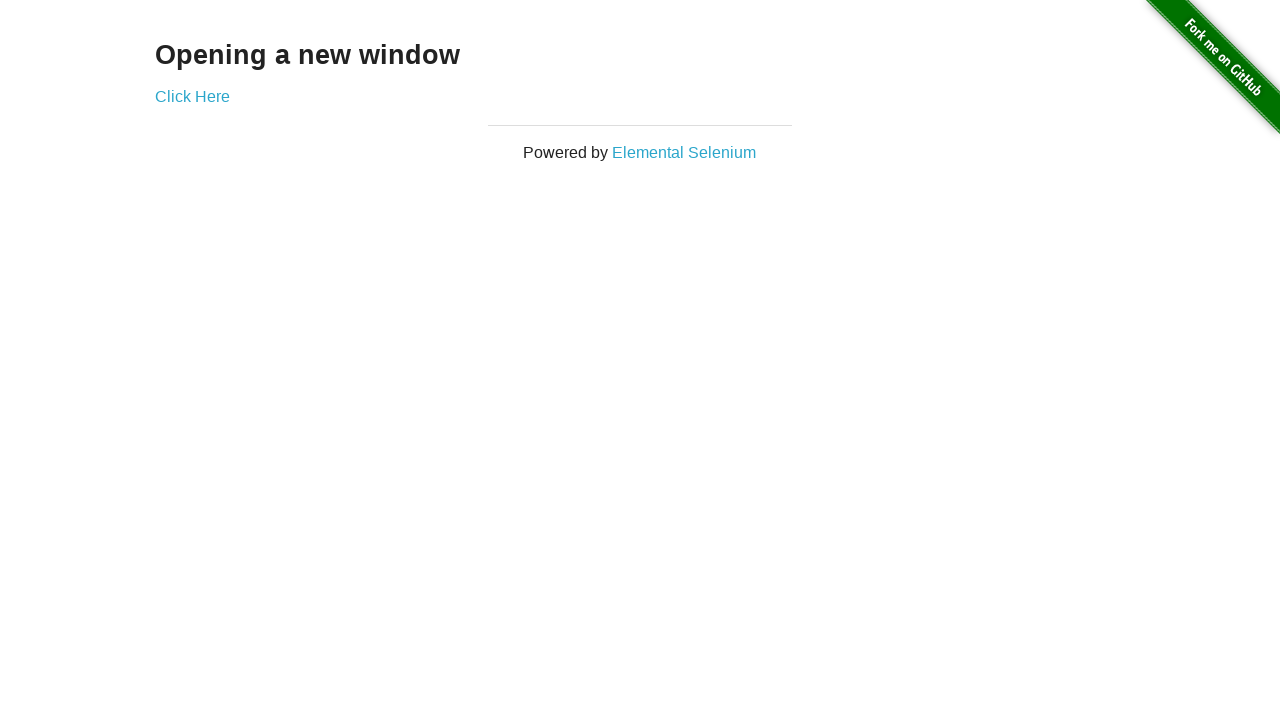

Verified header text is 'Opening a new window'
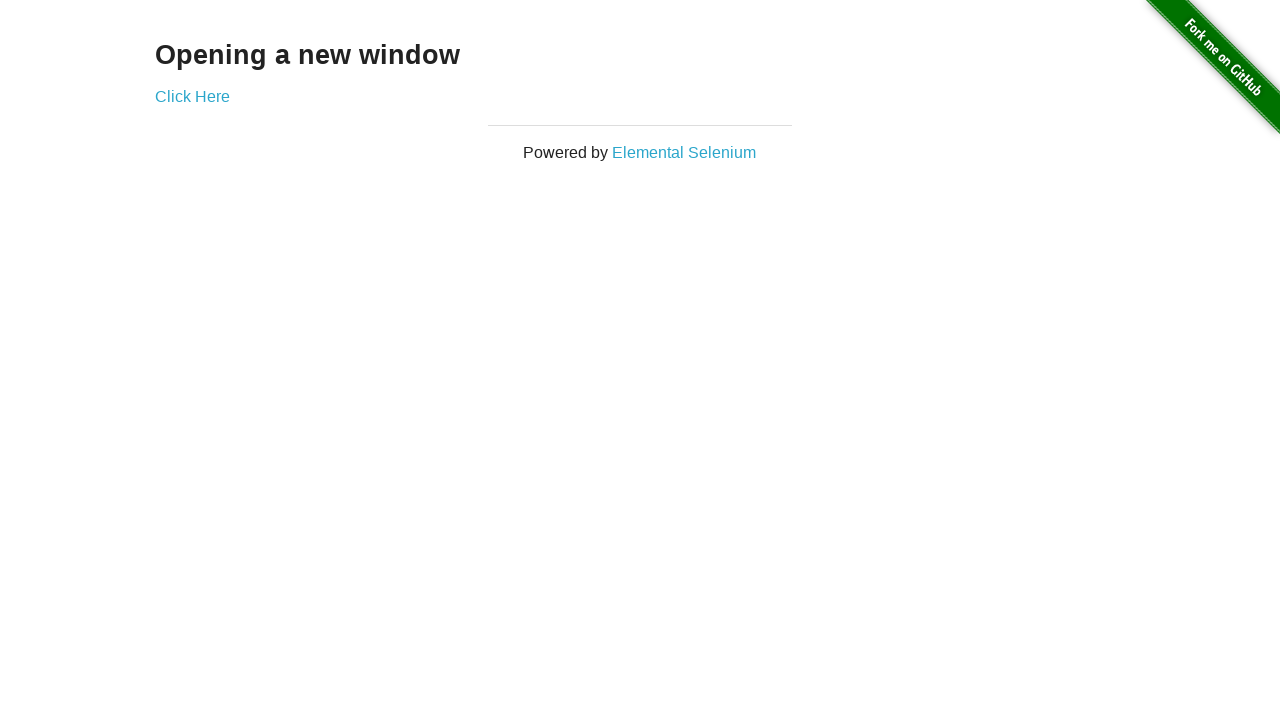

Verified initial page title is 'The Internet'
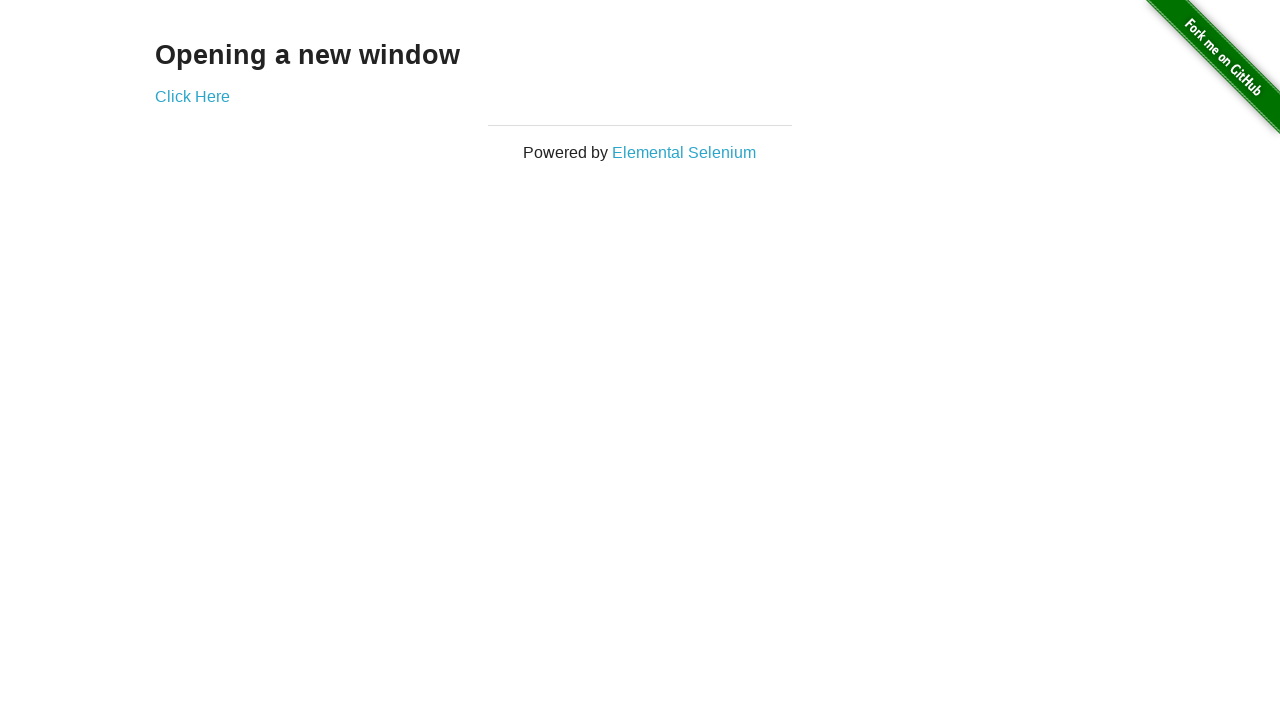

Clicked 'Click Here' link to open new window at (192, 96) on text=Click Here
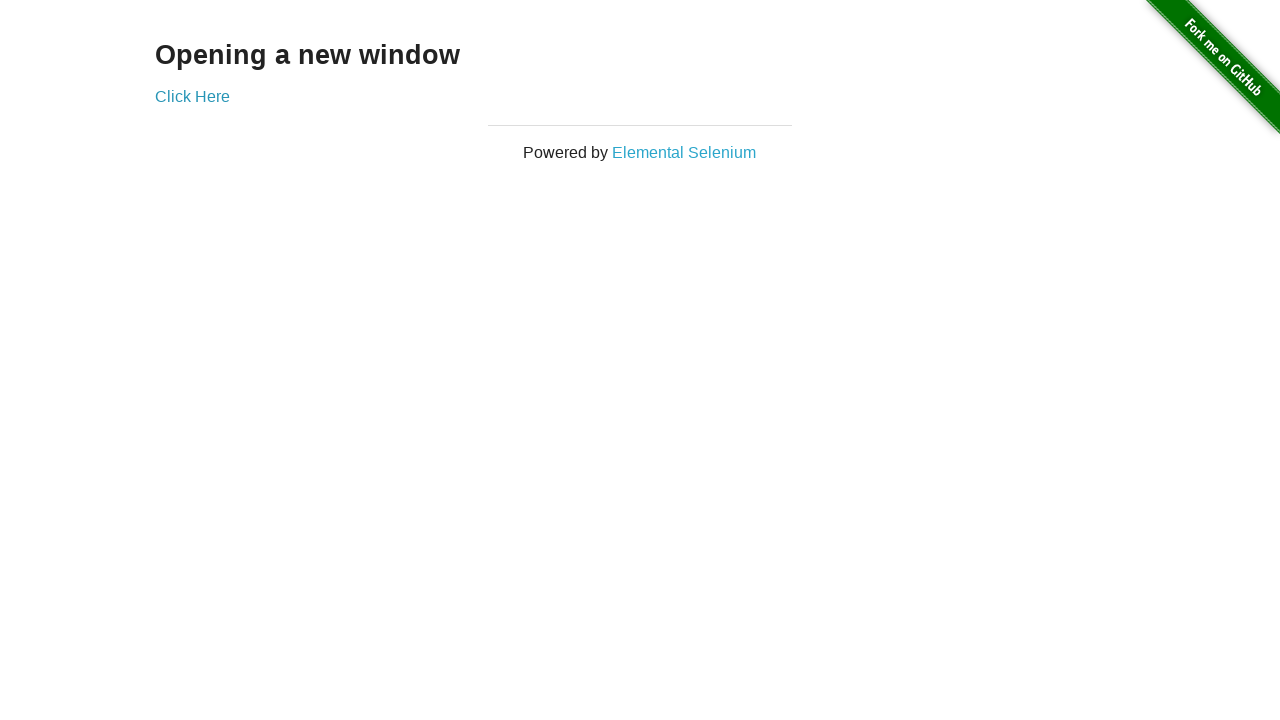

Captured new page/window instance
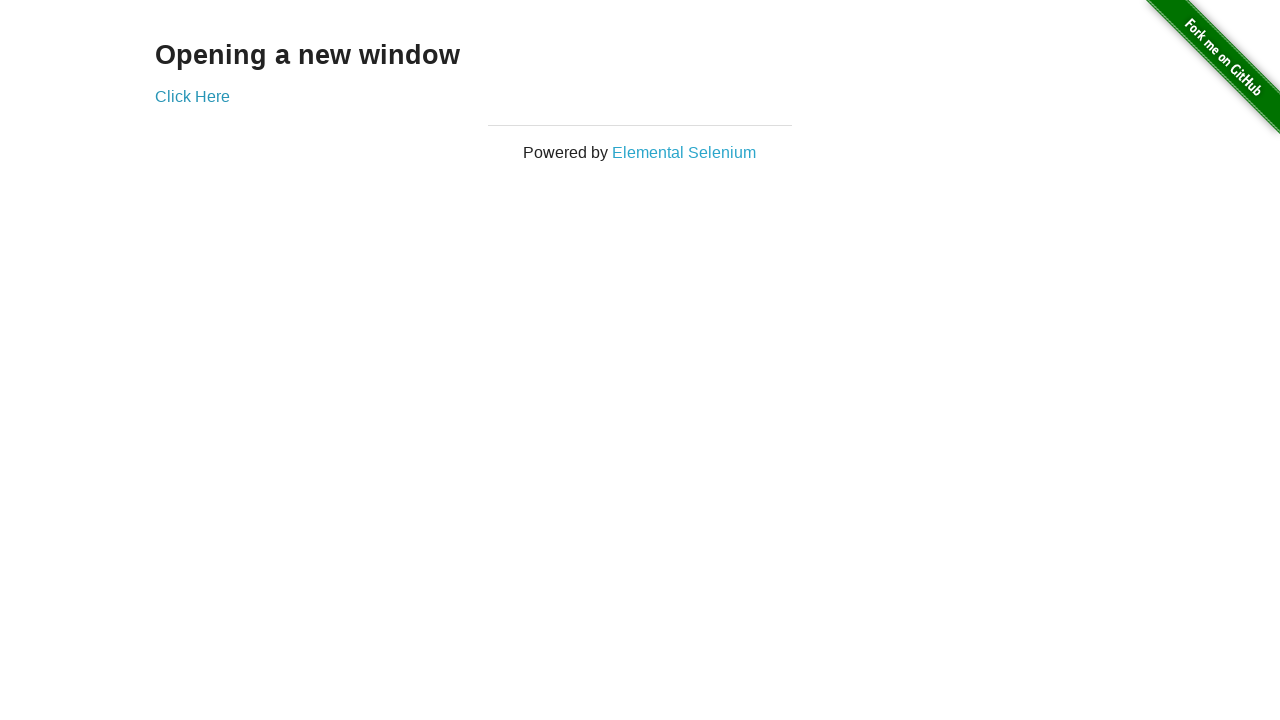

Waited for new window to fully load
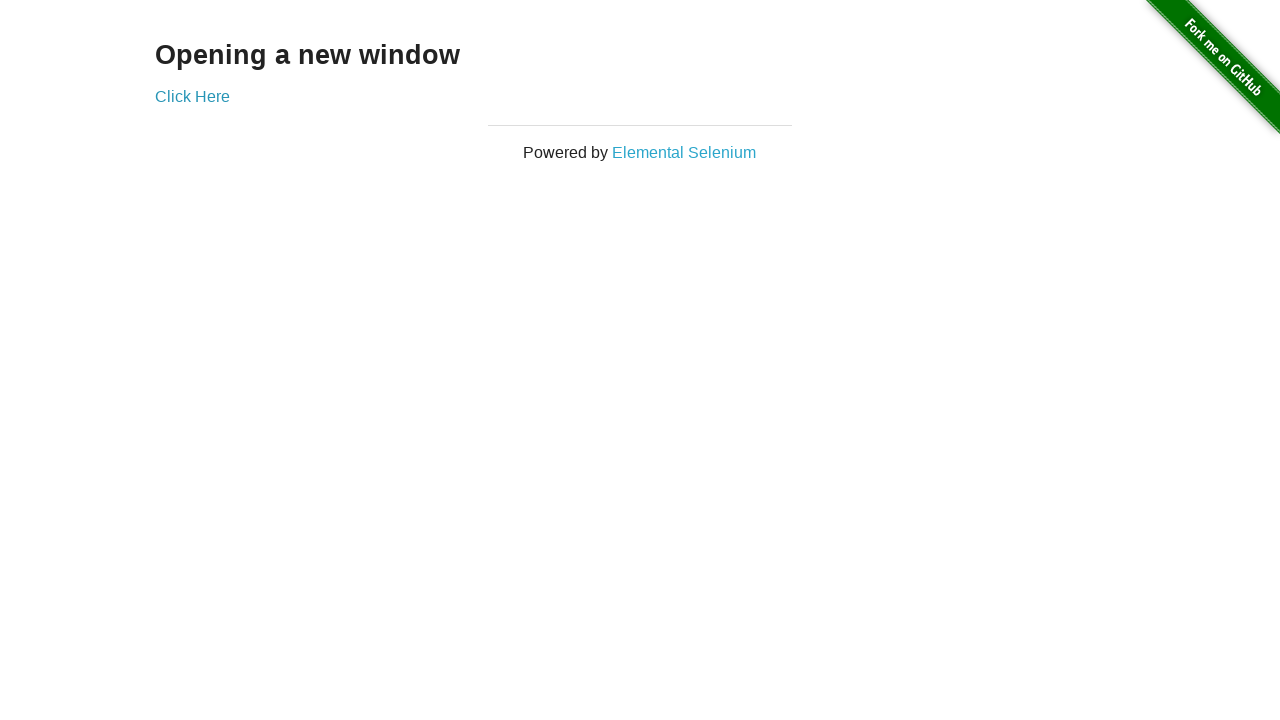

Verified new window title is 'New Window'
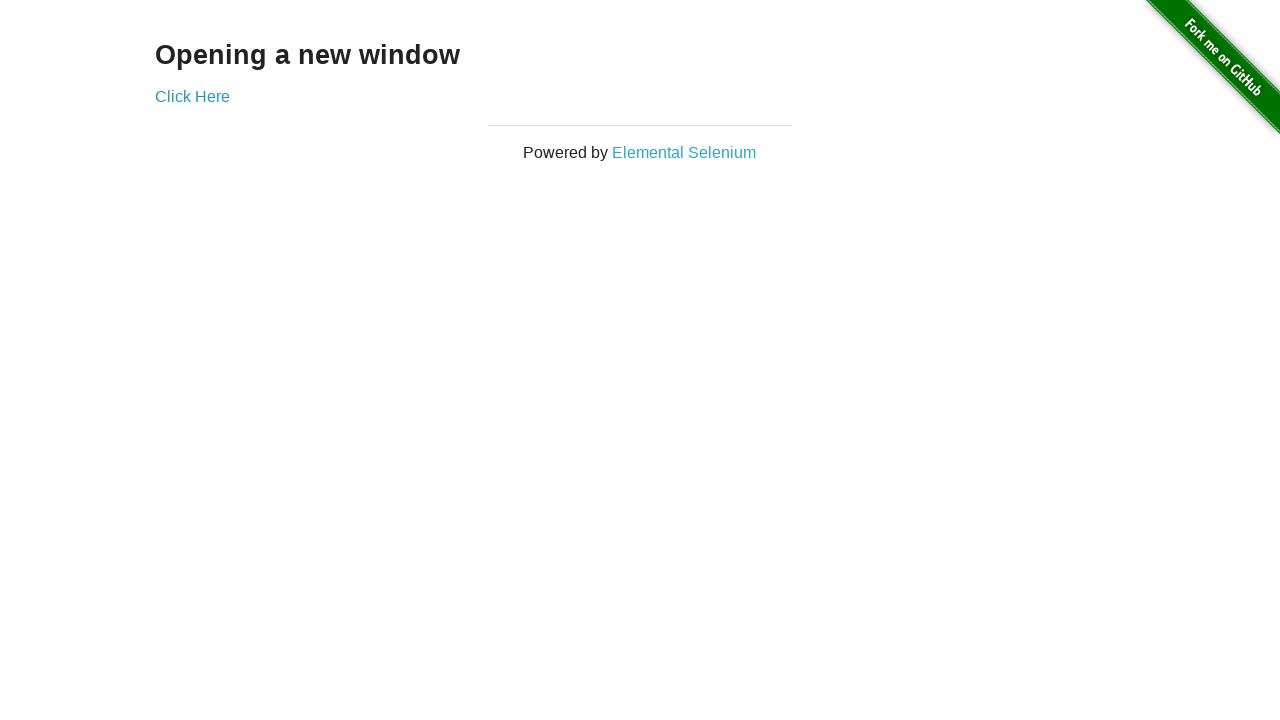

Retrieved header text from new window
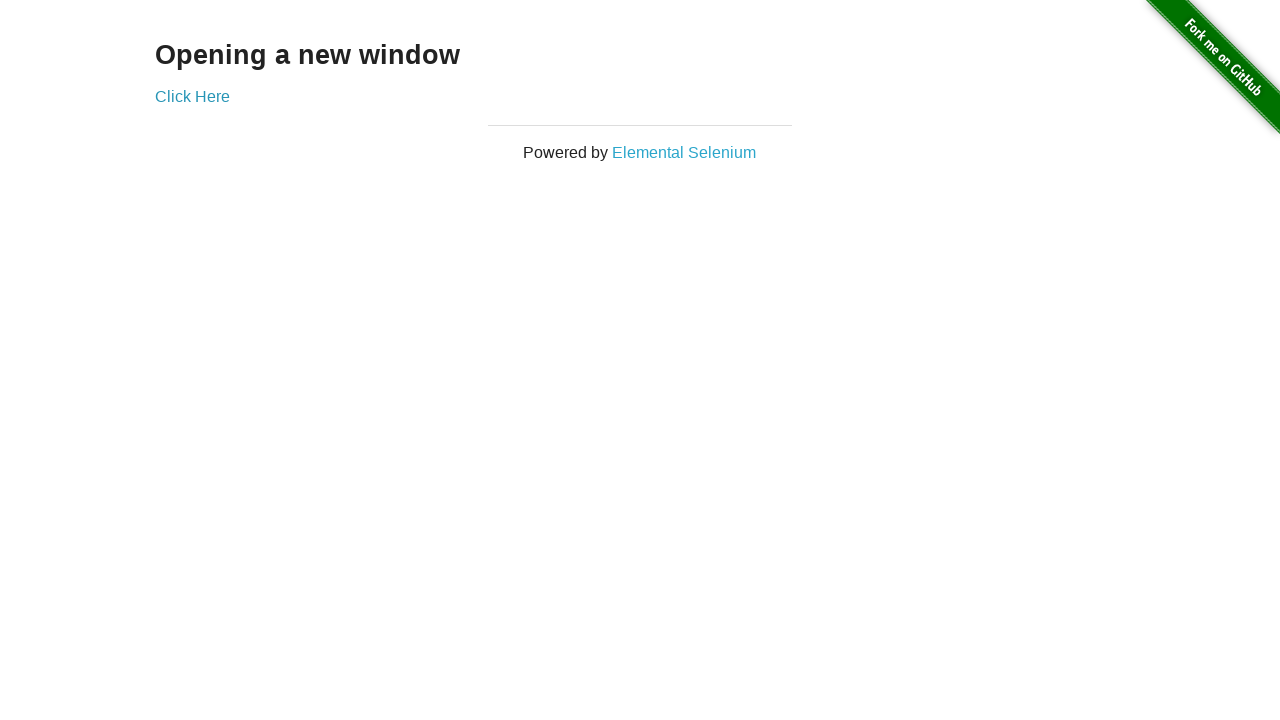

Verified new window header text is 'New Window'
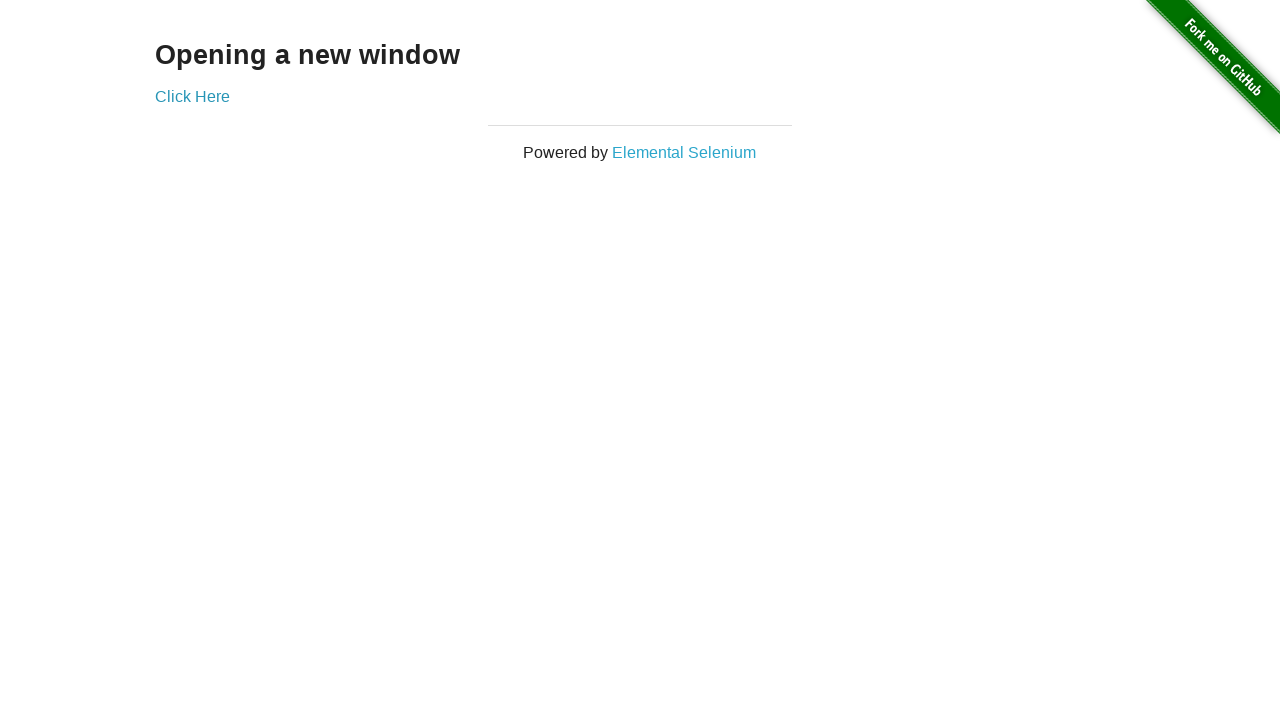

Brought original window to front
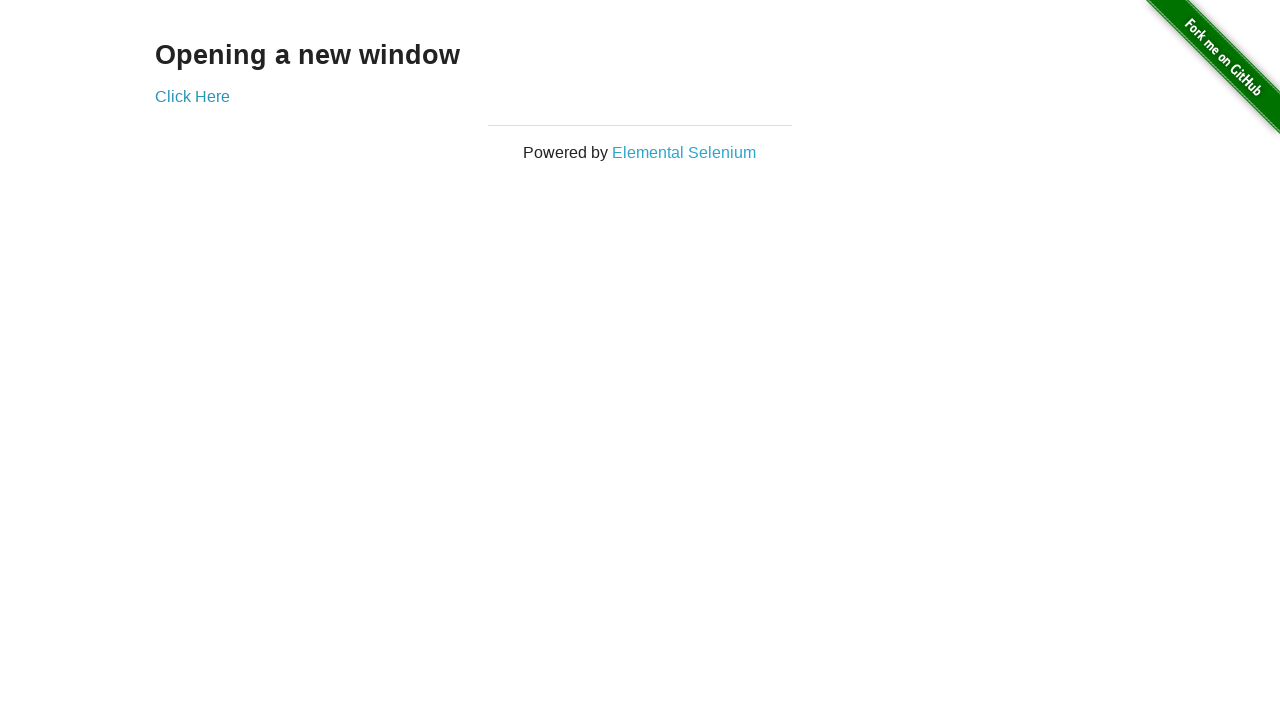

Verified original window title is still 'The Internet' after switching back
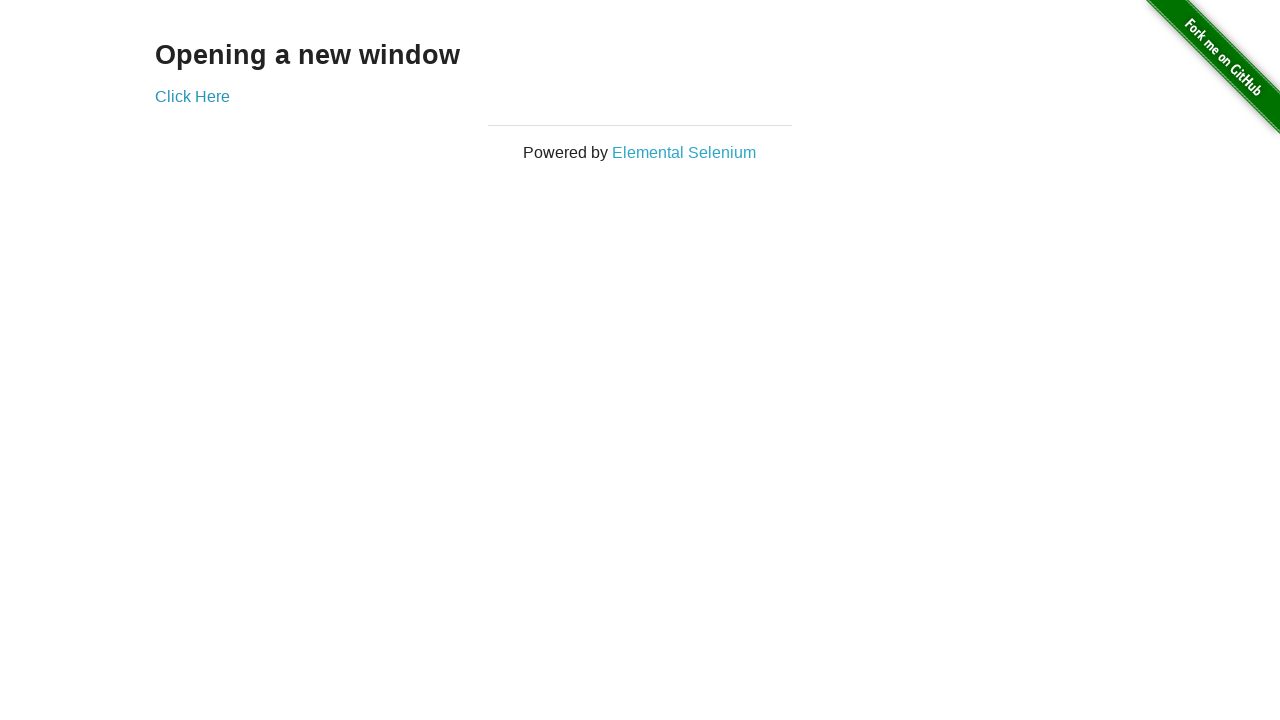

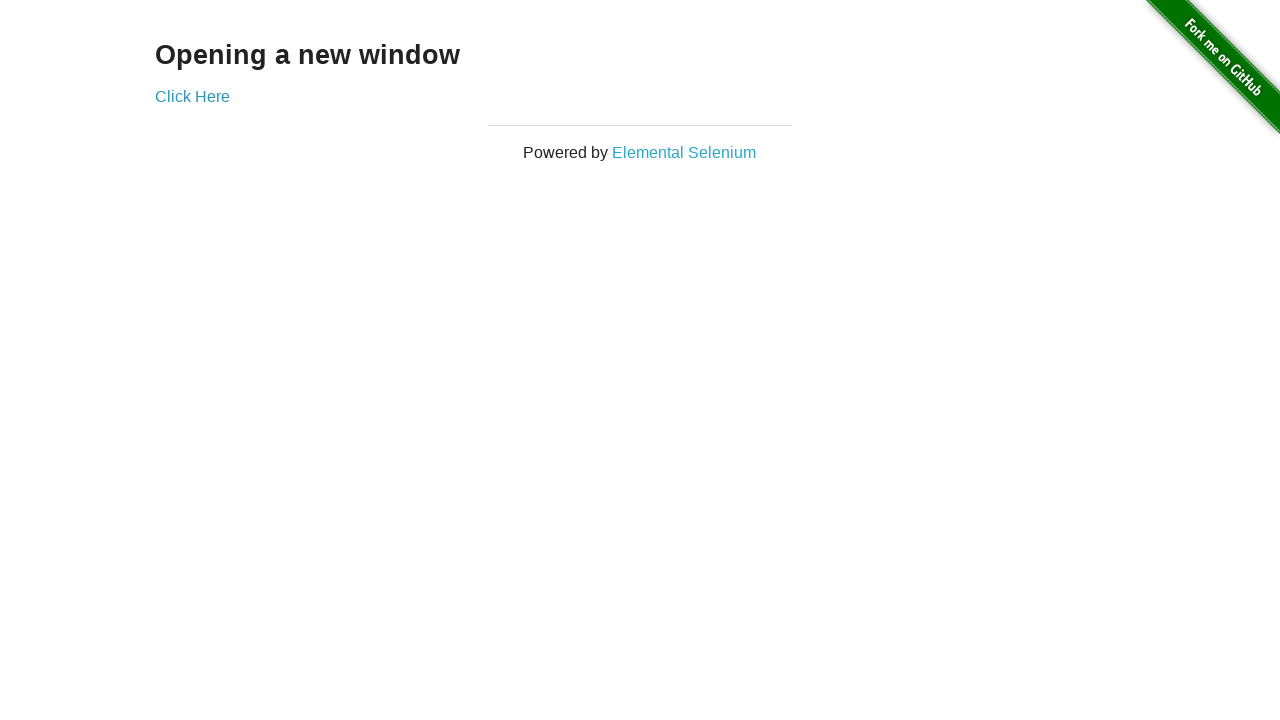